Tests various form interactions on a practice website including login form submission, password reset flow with multiple input fields, and final login with checkbox selection.

Starting URL: https://rahulshettyacademy.com/locatorspractice/

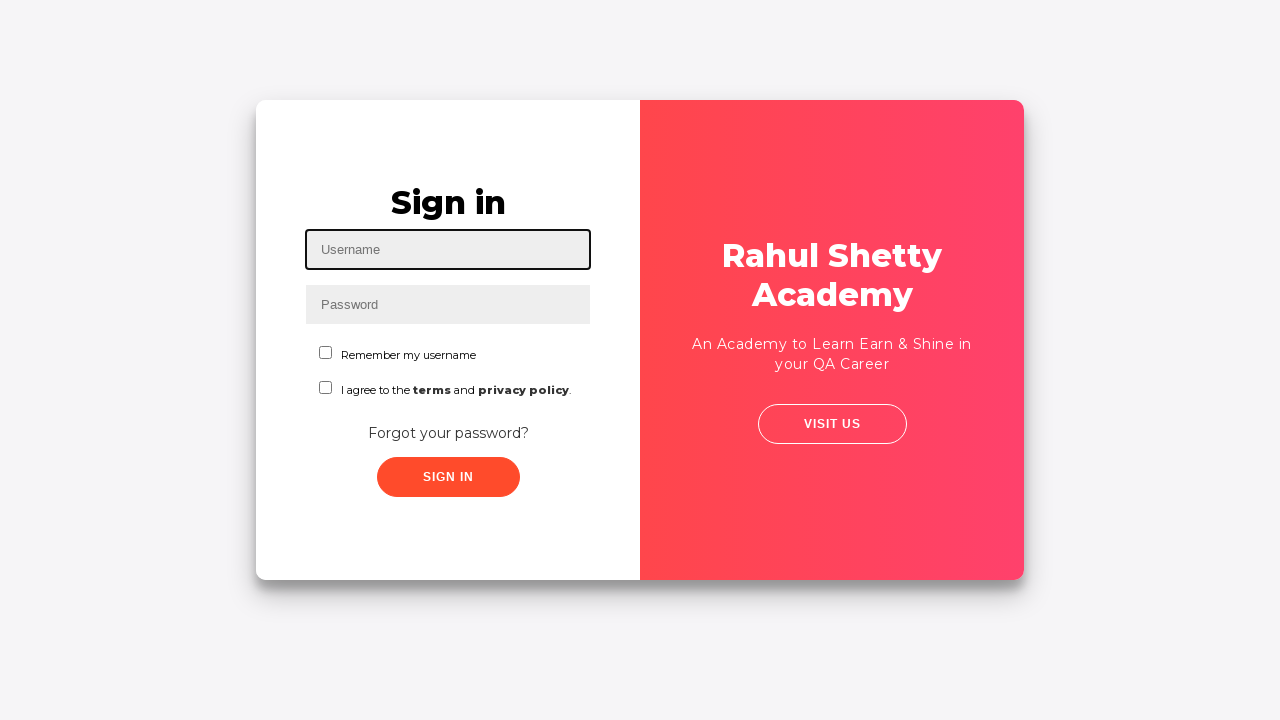

Filled username 'rahul' in initial login form on #inputUsername
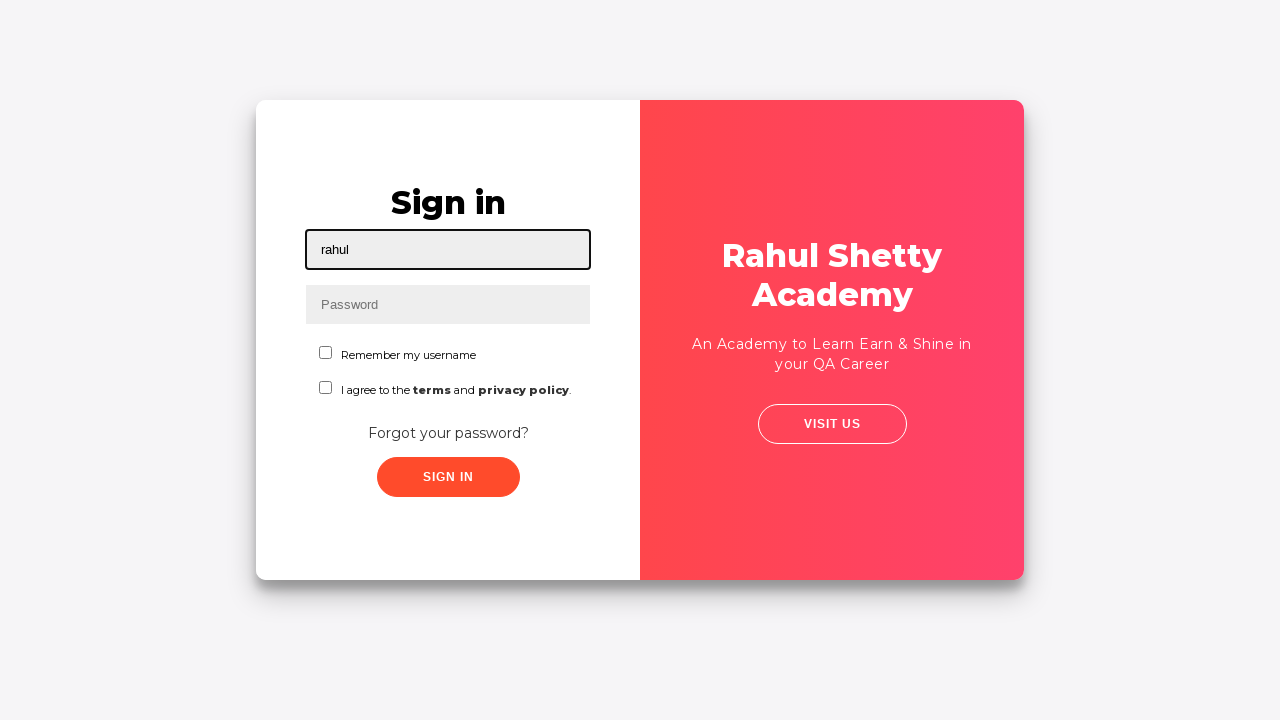

Filled password 'hello123' in login form on input[name='inputPassword']
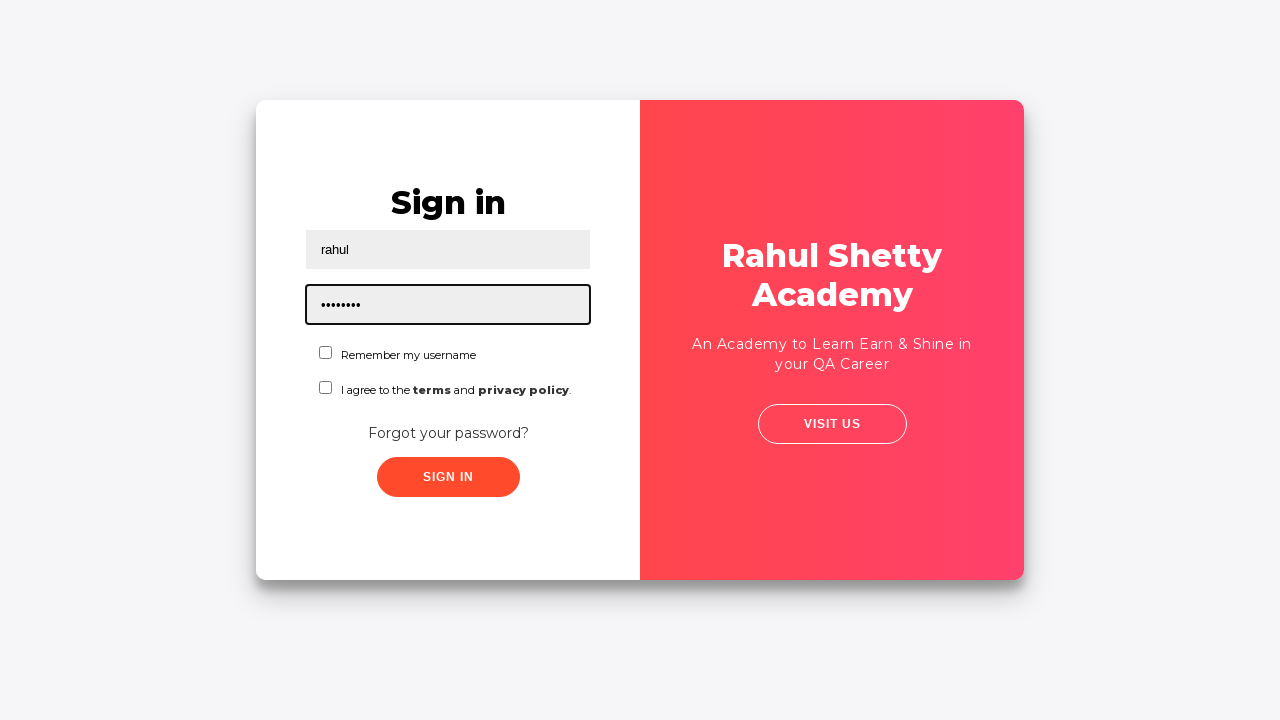

Clicked sign in button at (448, 477) on .signInBtn
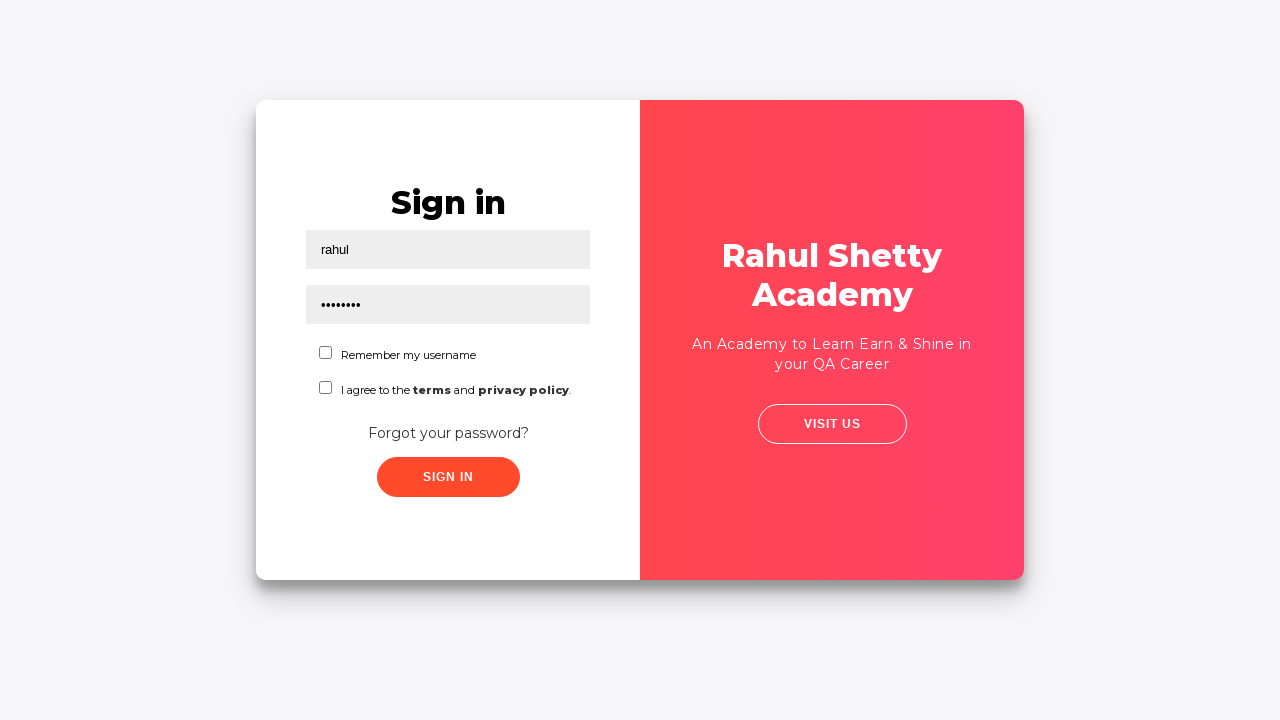

Error message appeared after failed login
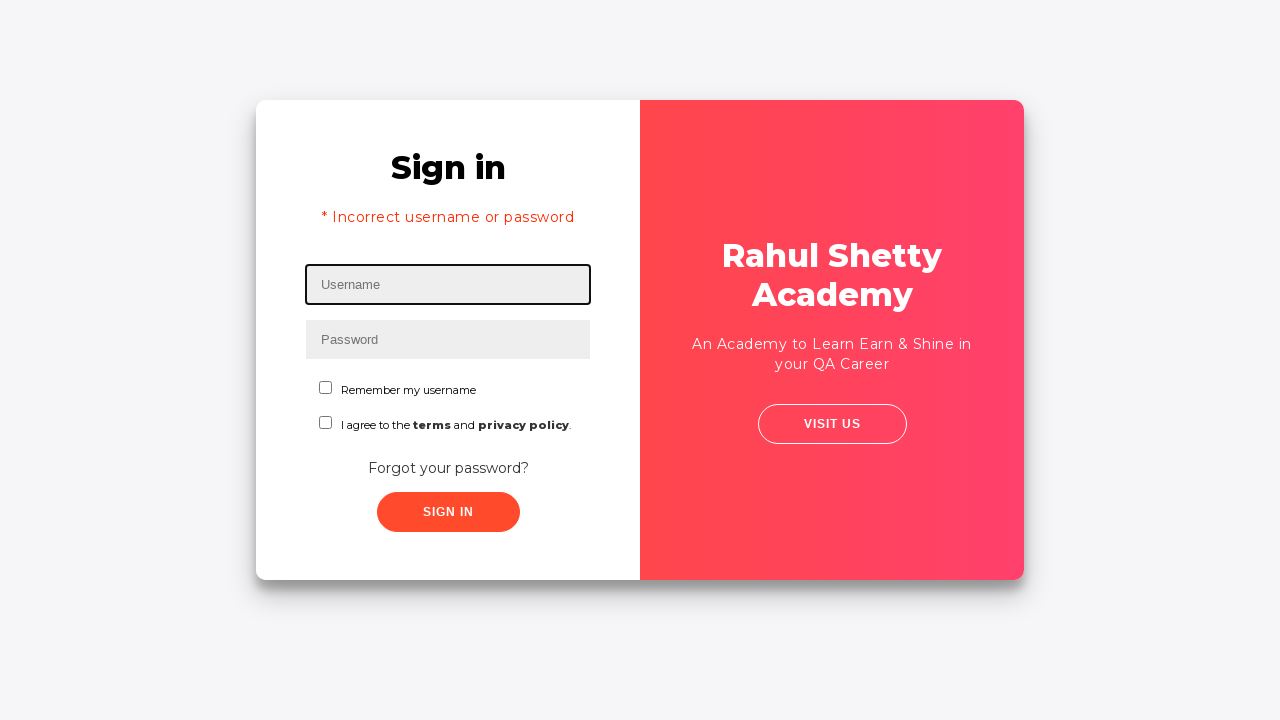

Clicked 'Forgot your password?' link at (448, 468) on text=Forgot your password?
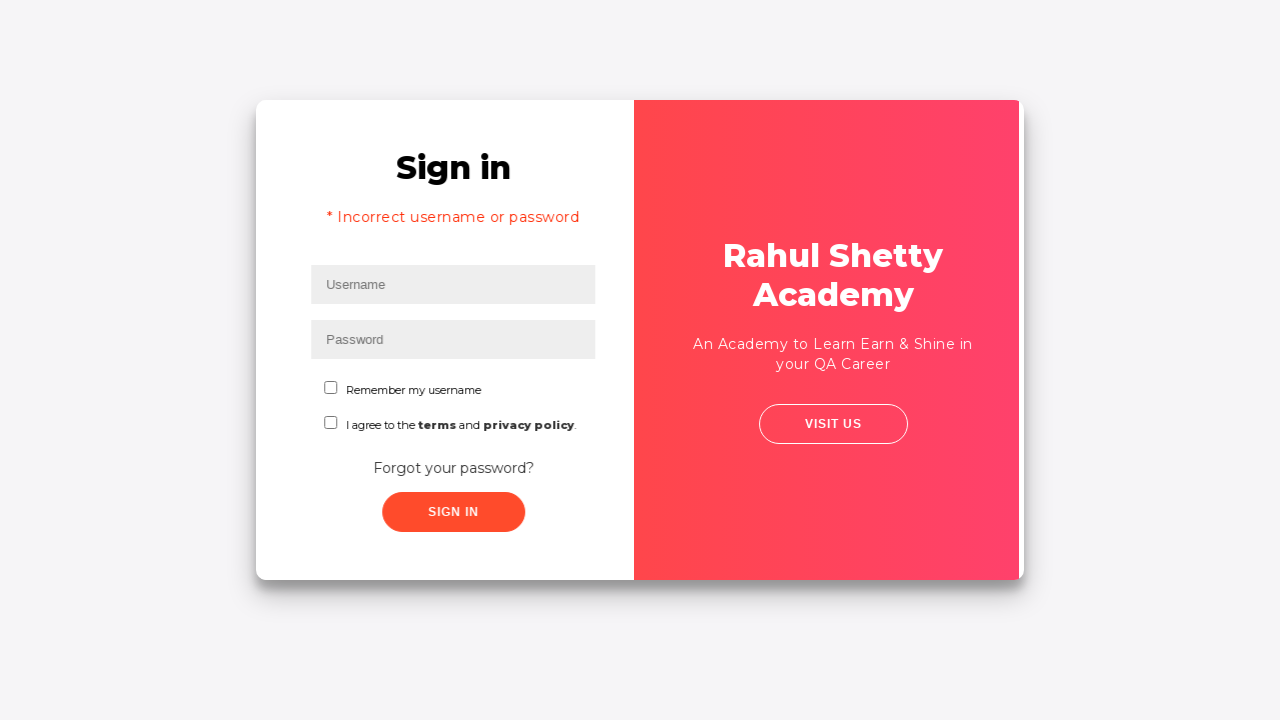

Waited for forgot password form to load
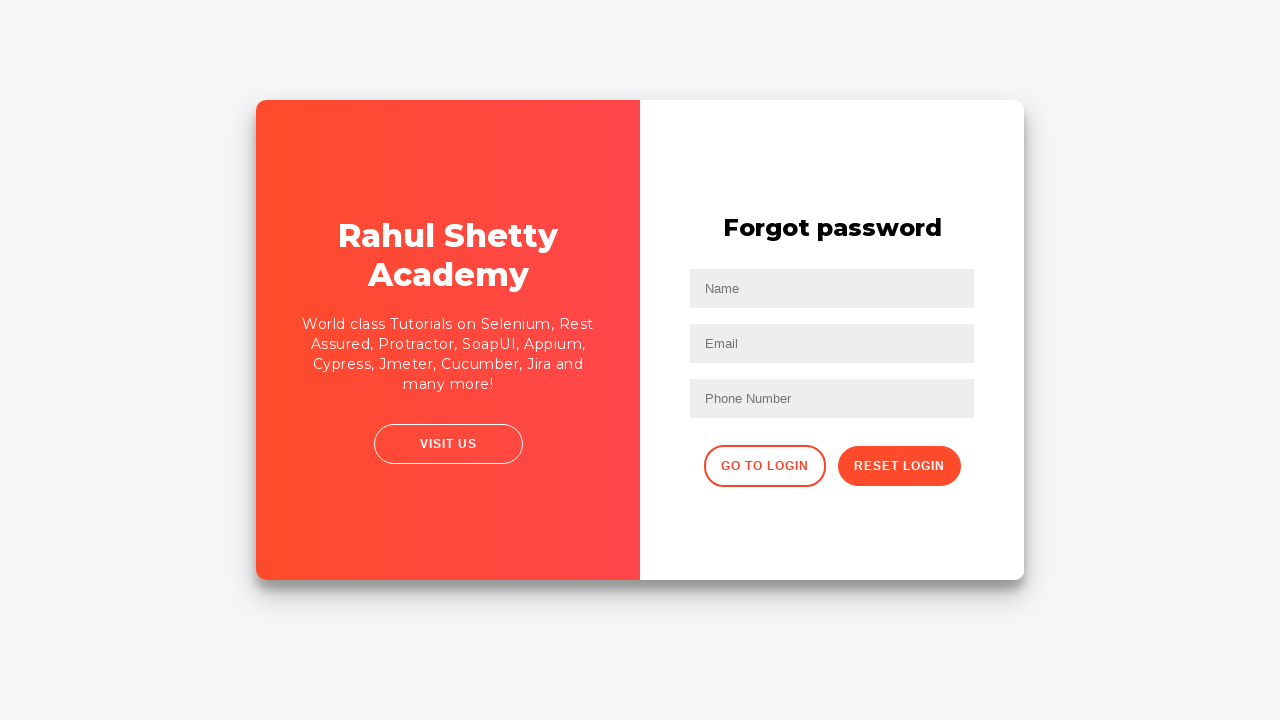

Filled name field with 'John' on input[placeholder='Name']
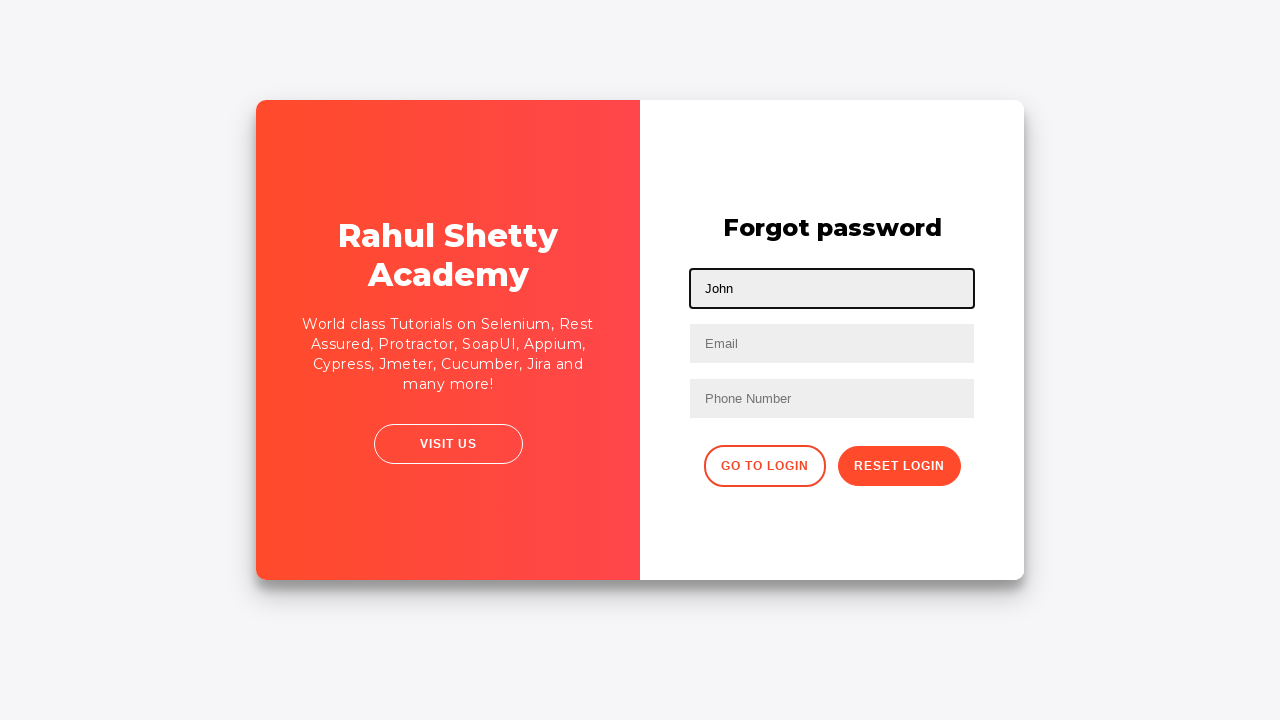

Filled email field with 'john@rsa.com' on input[placeholder='Email']
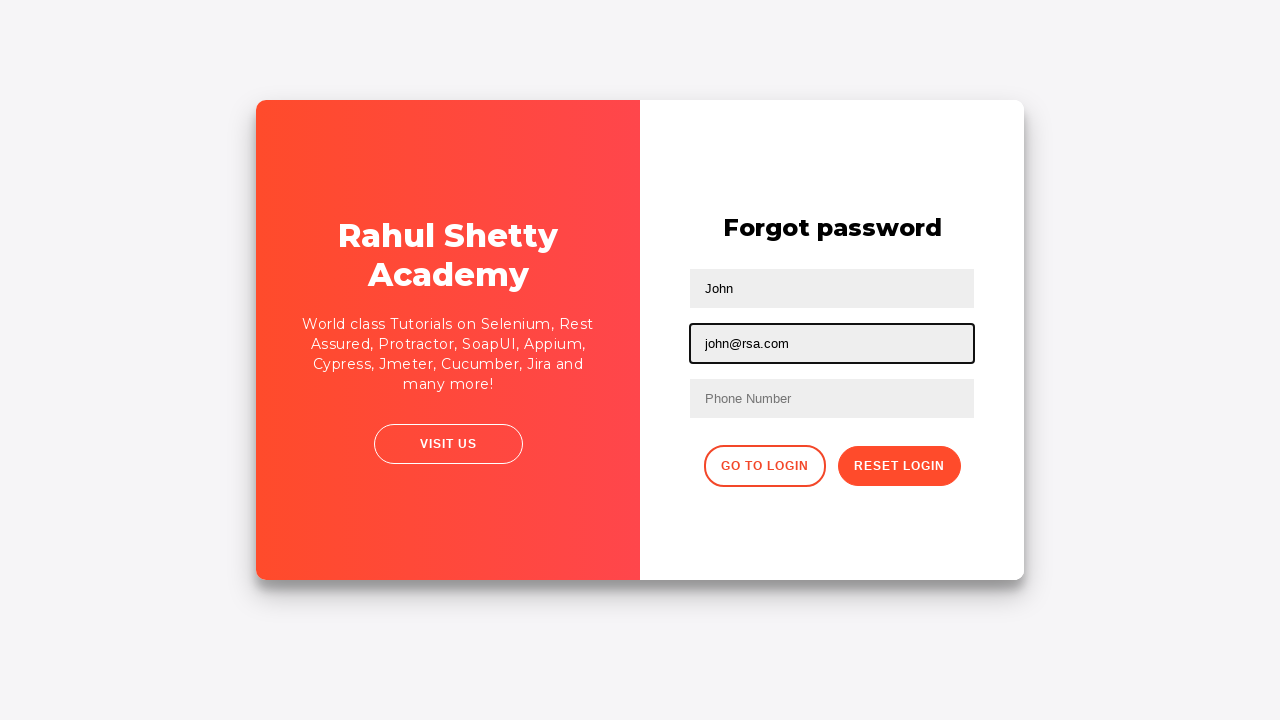

Cleared email field on input[placeholder='Email']
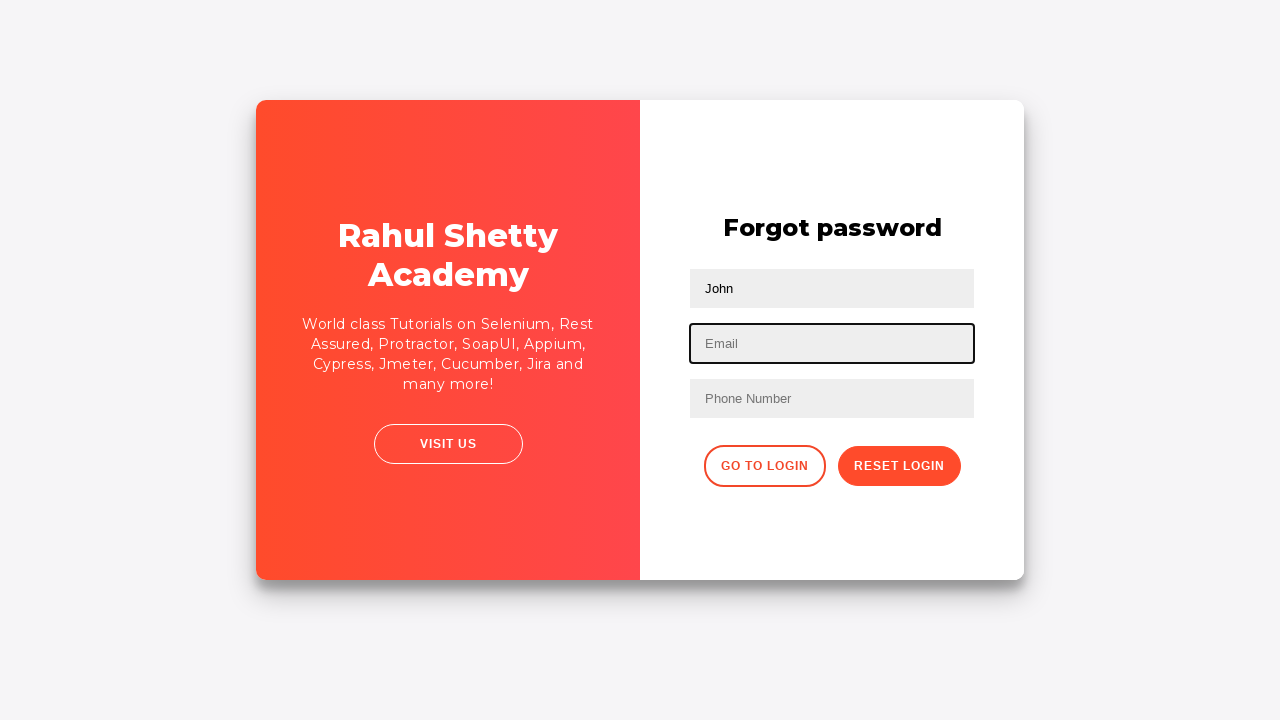

Filled email field with corrected email 'john@gmail.com' on input[placeholder='Email']
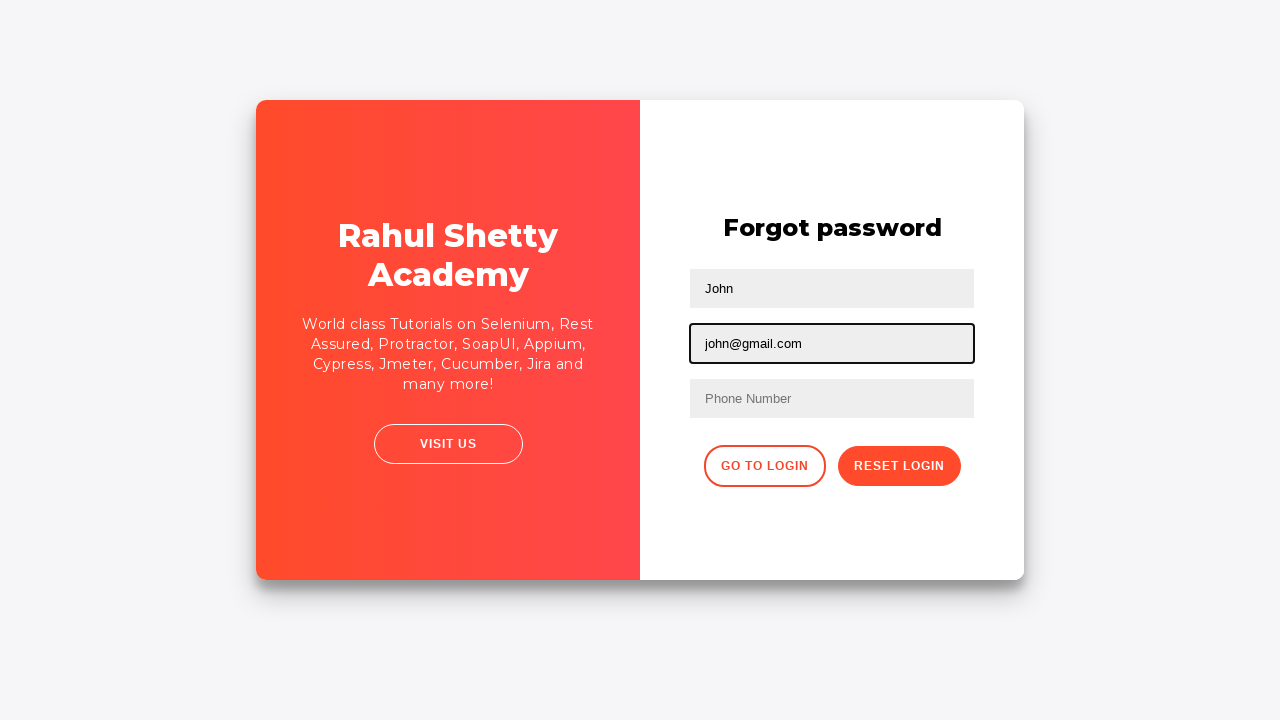

Filled phone number field with '9864353253' on input[placeholder='Phone Number']
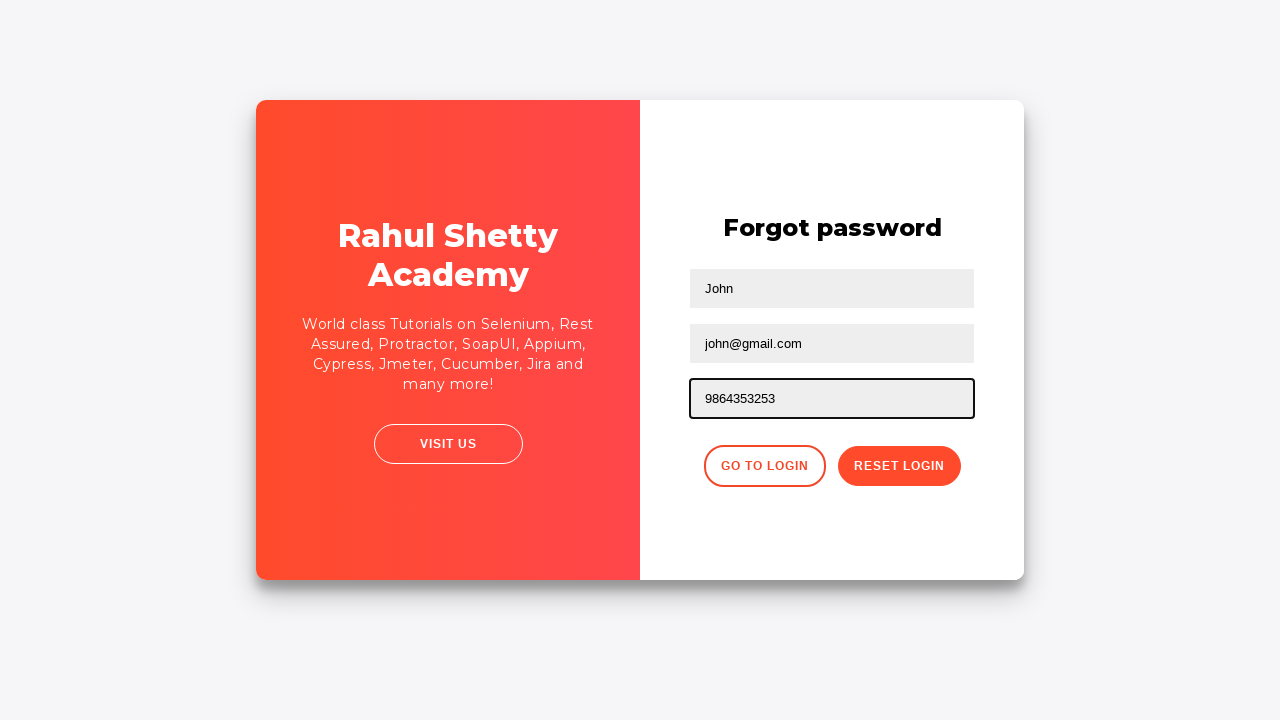

Clicked reset password button at (899, 466) on .reset-pwd-btn
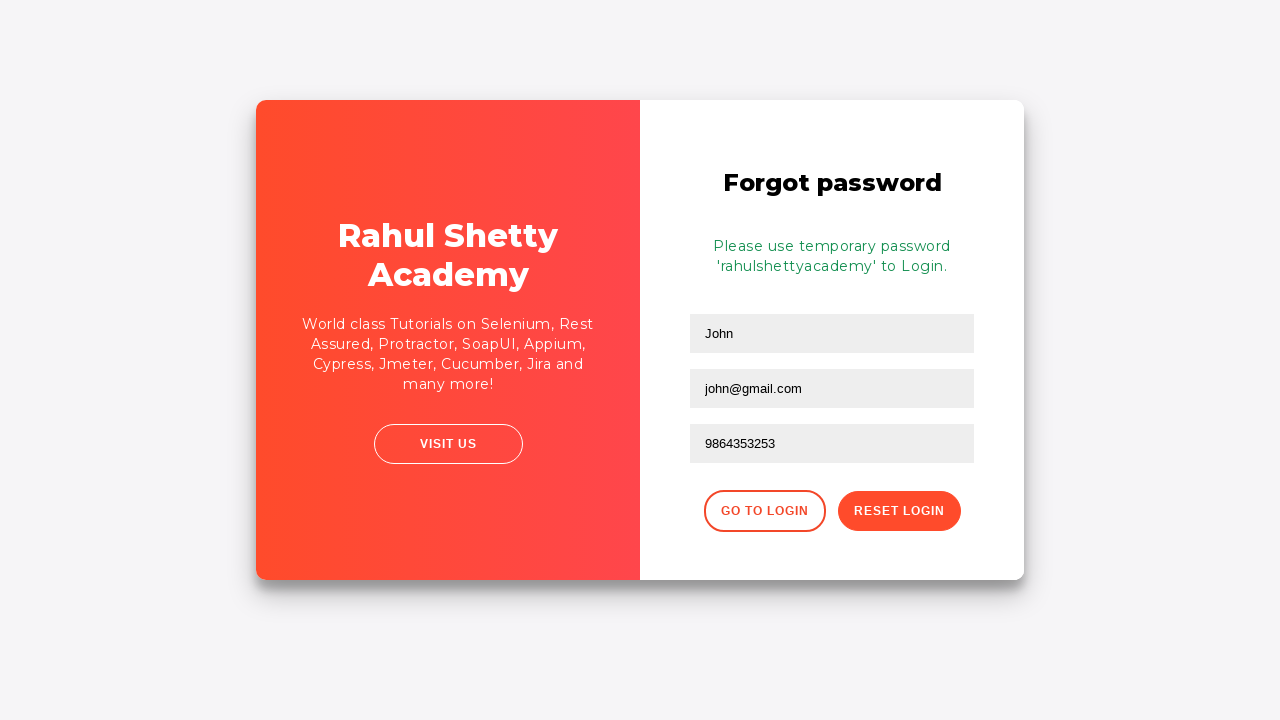

Password reset confirmation message appeared
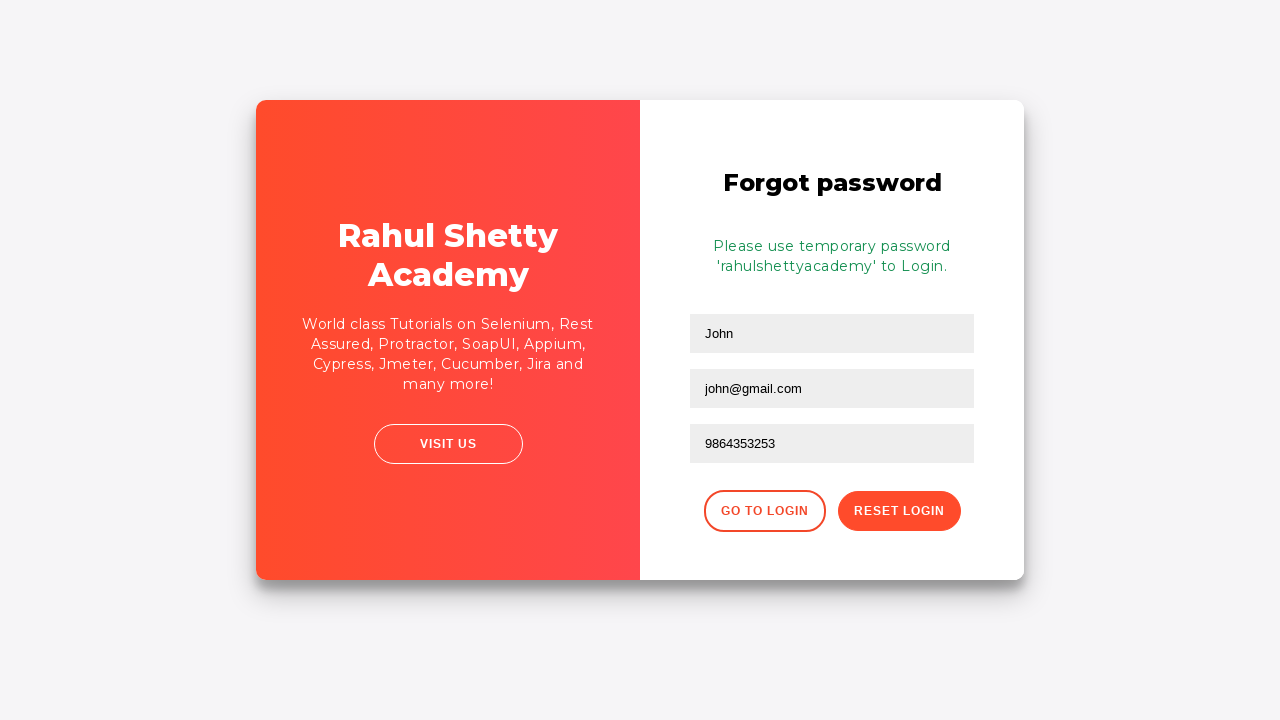

Clicked button to return to login form at (764, 511) on div.forgot-pwd-btn-conainer button:first-child
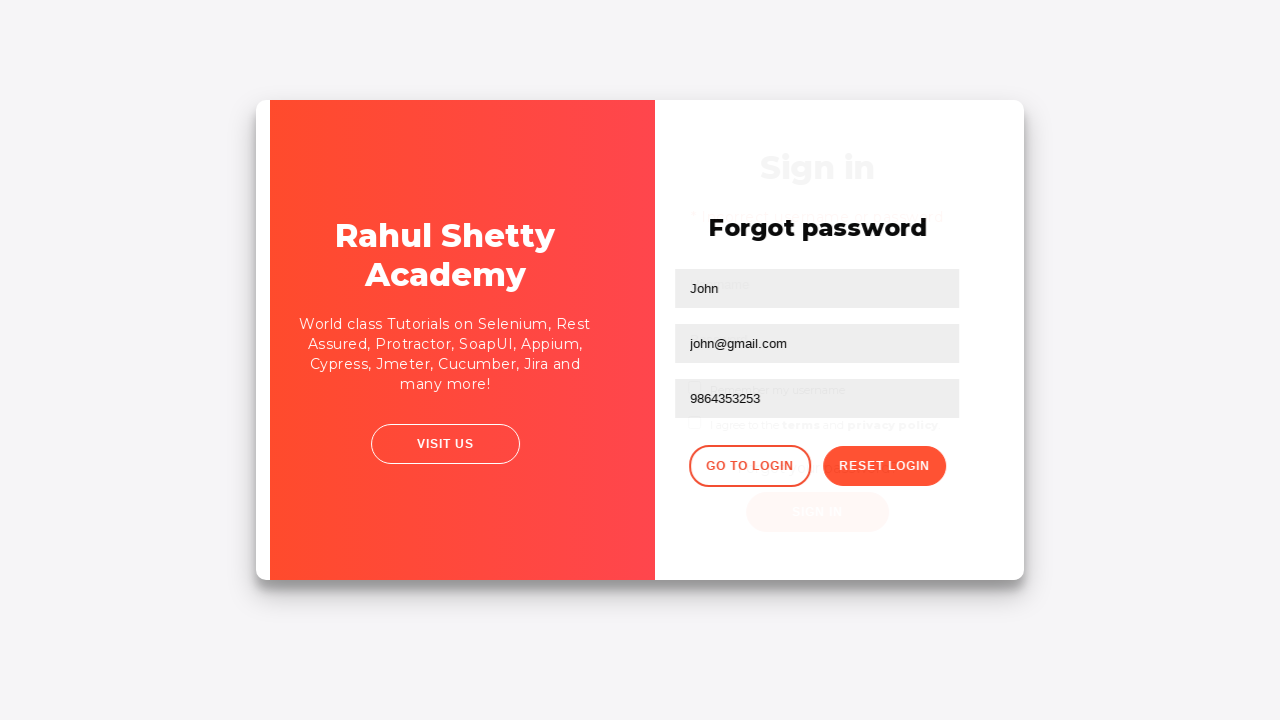

Waited for login form to reappear
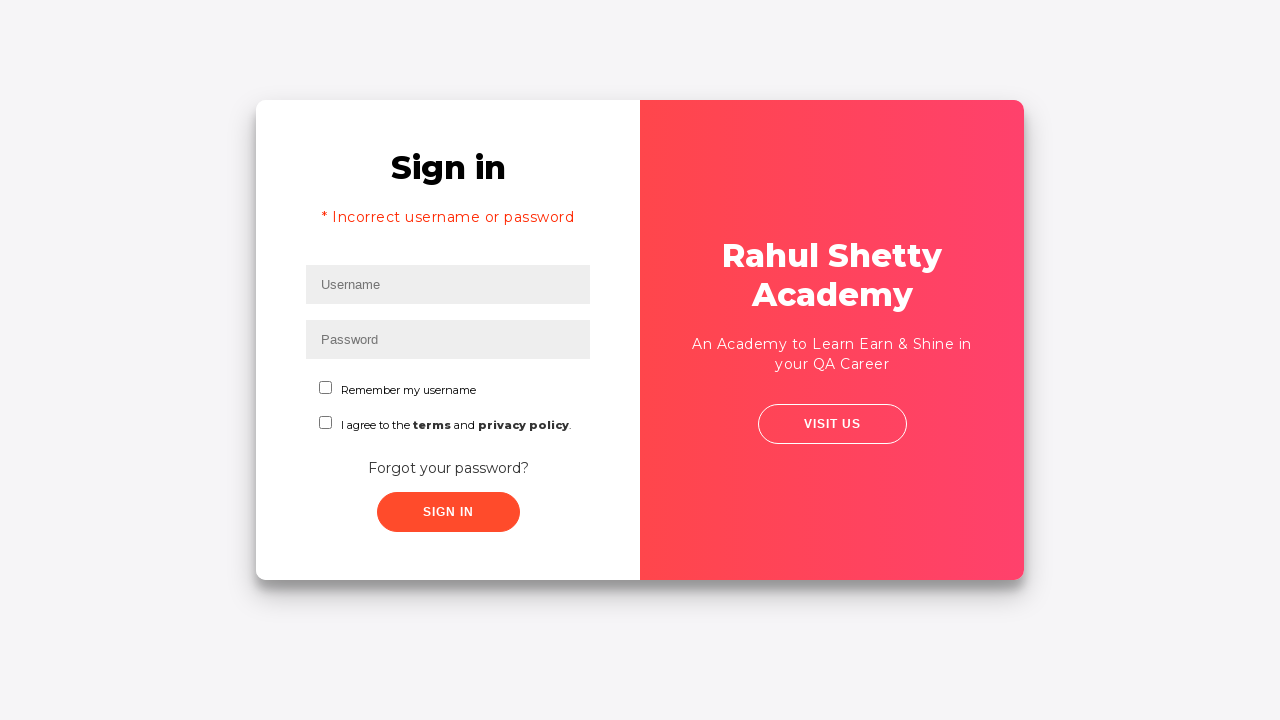

Filled username 'rahul' in final login attempt on #inputUsername
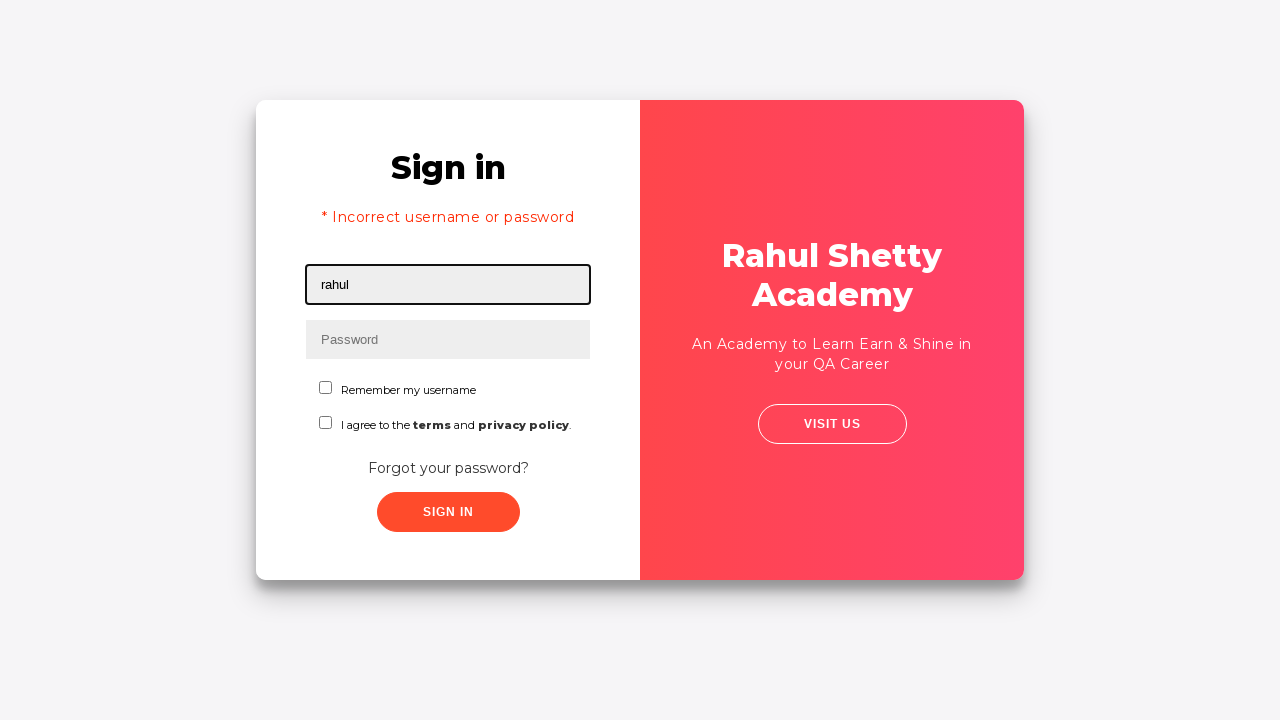

Filled password 'rahulshettyacademy' with correct credentials on input[type='password']
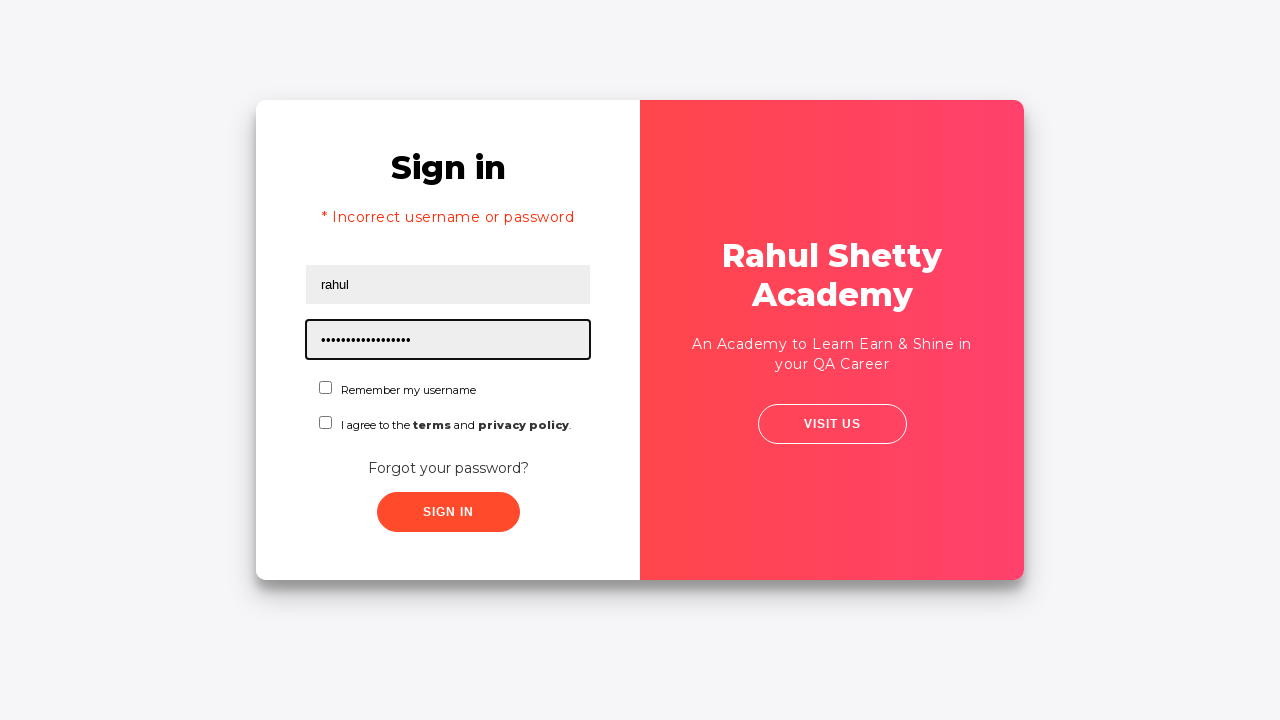

Checked the checkbox to agree to terms at (326, 388) on #chkboxOne
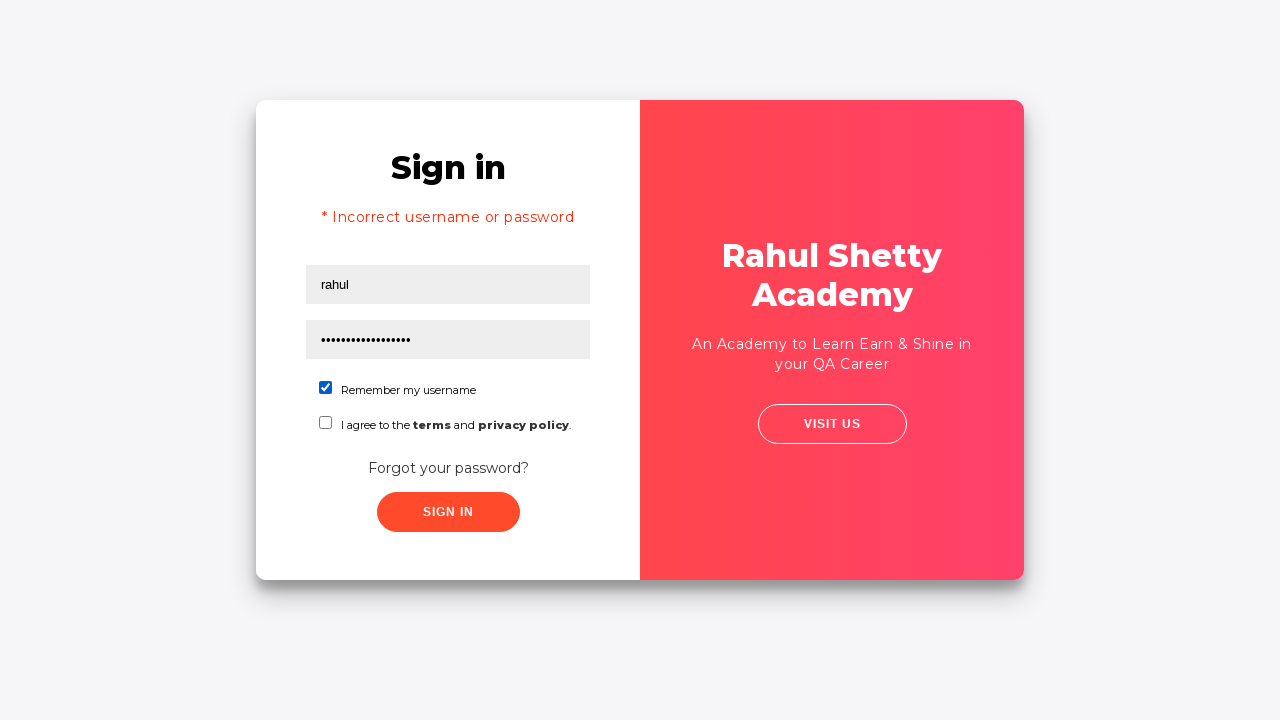

Clicked submit button to complete login at (448, 512) on button[class*='submit']
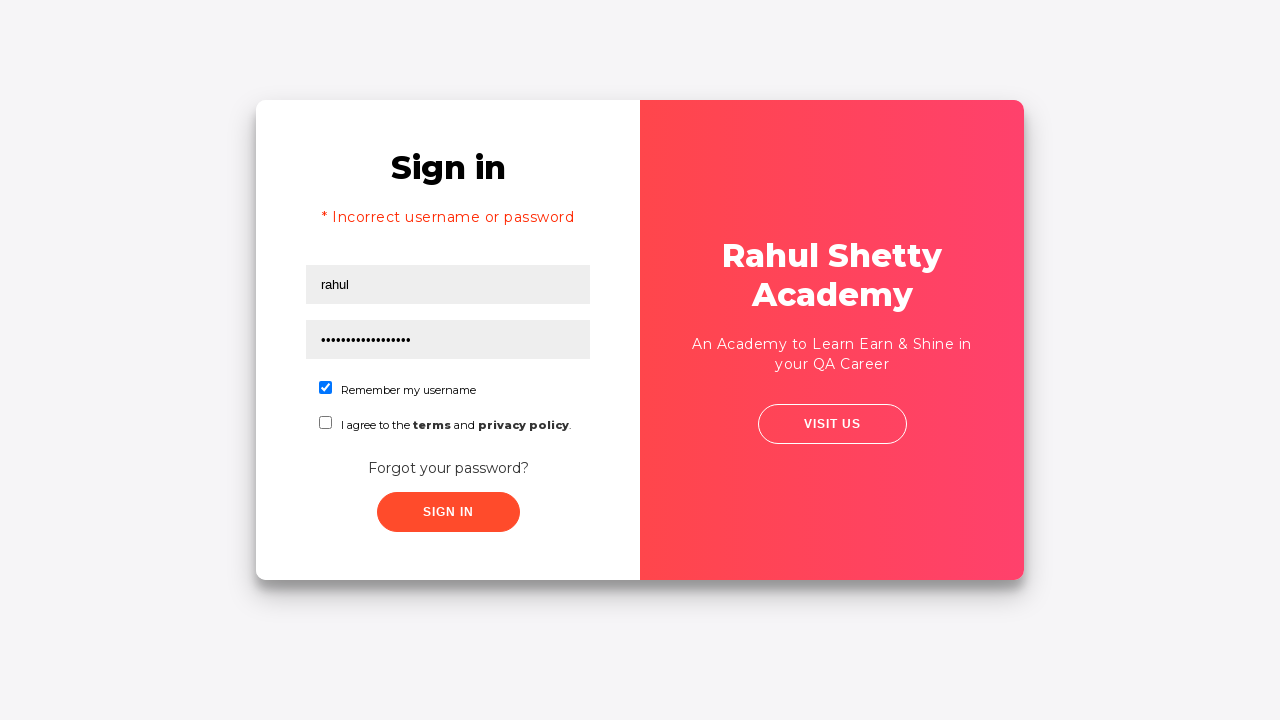

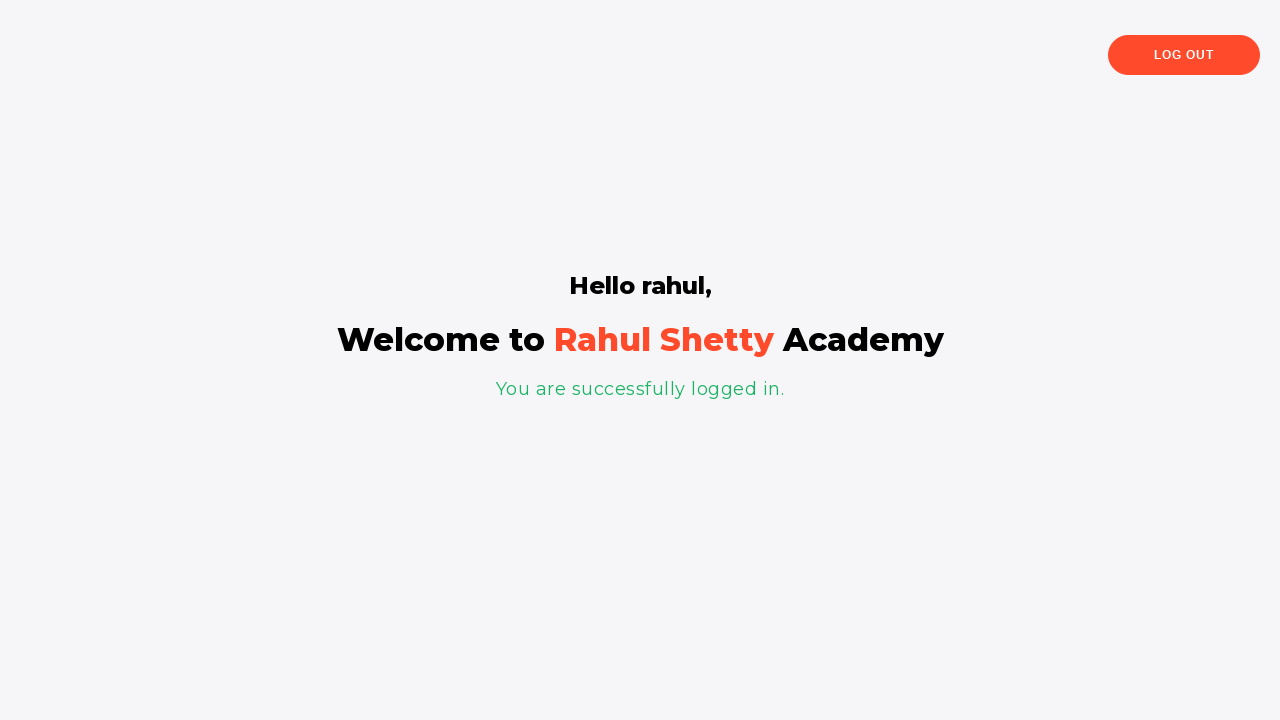